Tests the scrollable button functionality by scrolling the hidden button into view and clicking it

Starting URL: http://www.uitestingplayground.com/scrollbars

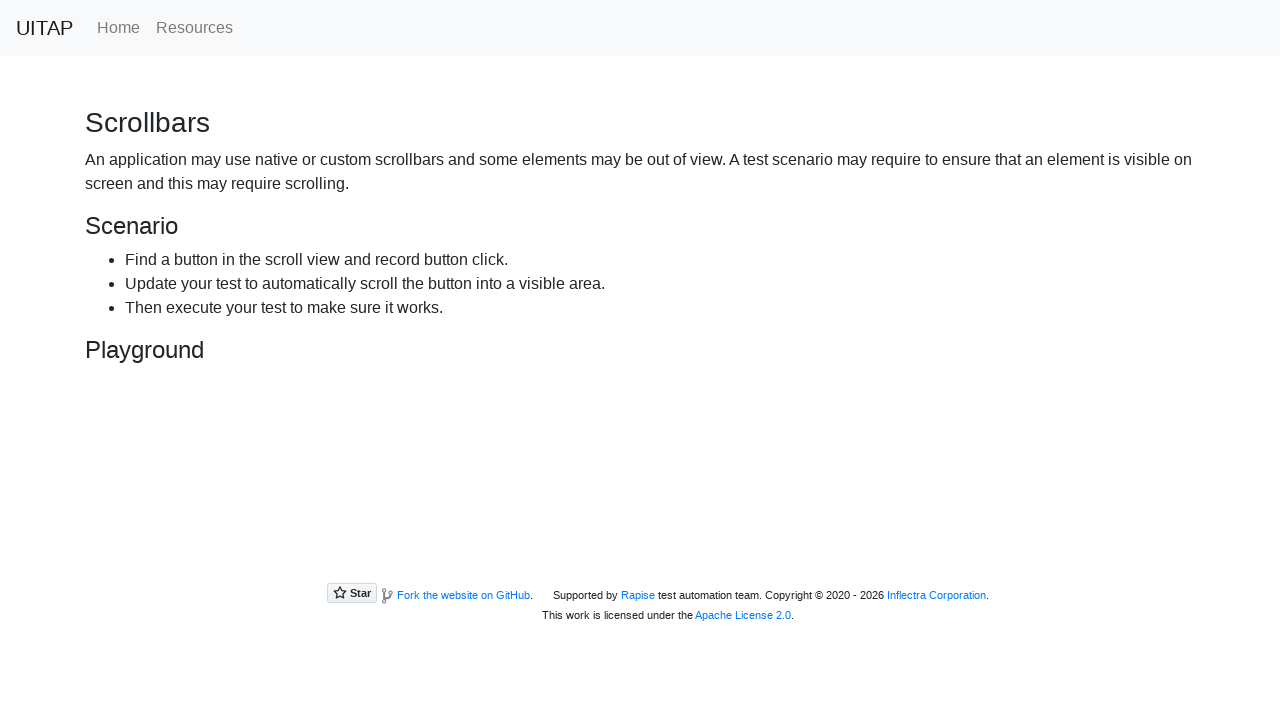

Located the hidden button element with id 'hidingButton'
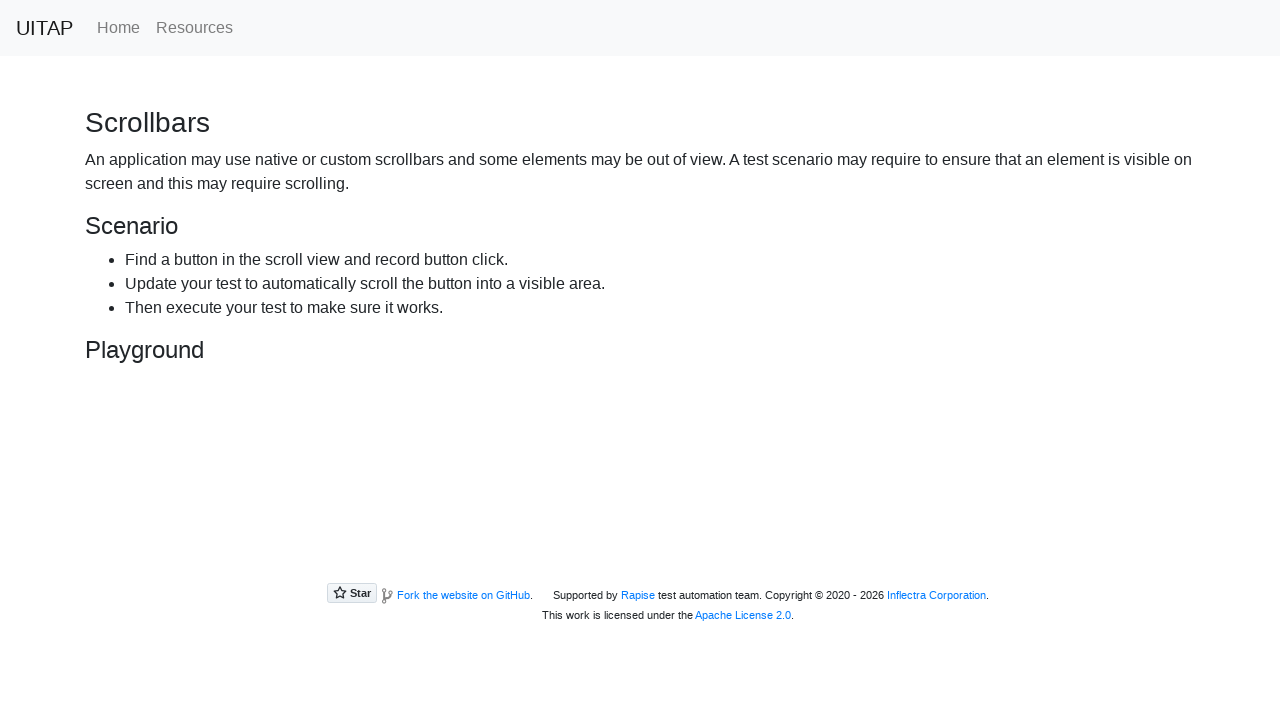

Scrolled the hidden button into view
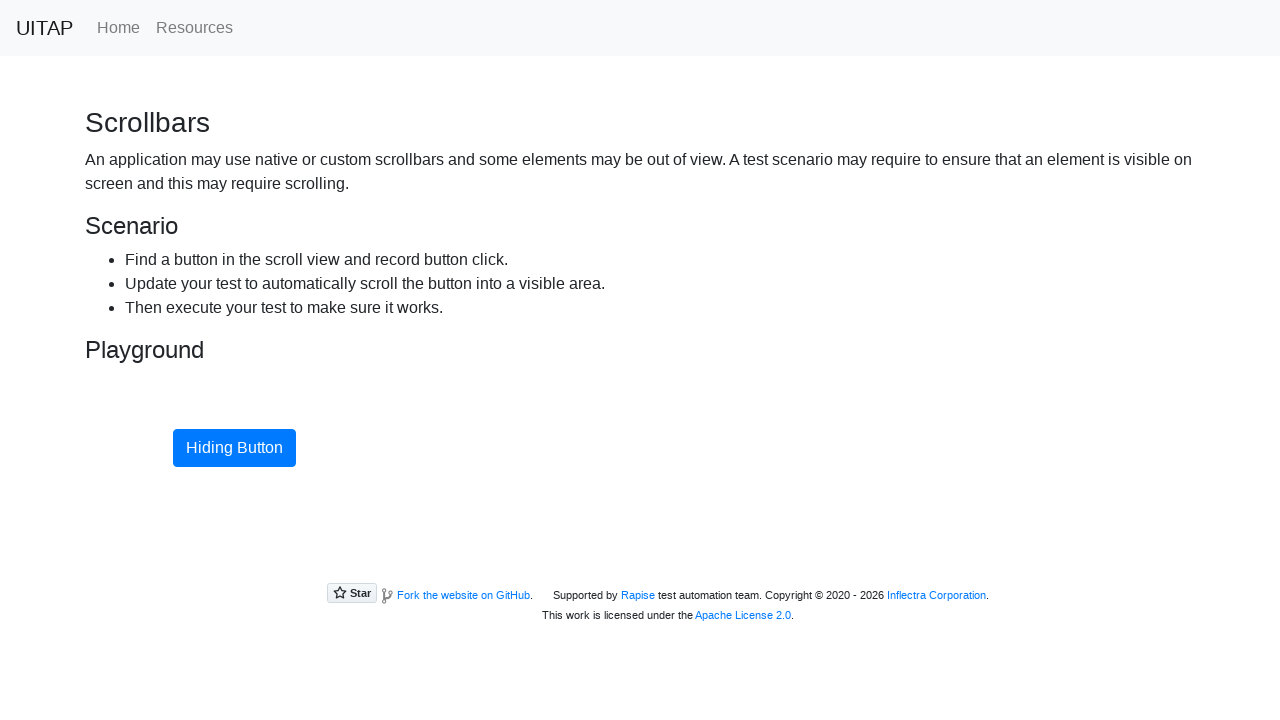

Clicked the scrollable button at (234, 448) on #hidingButton
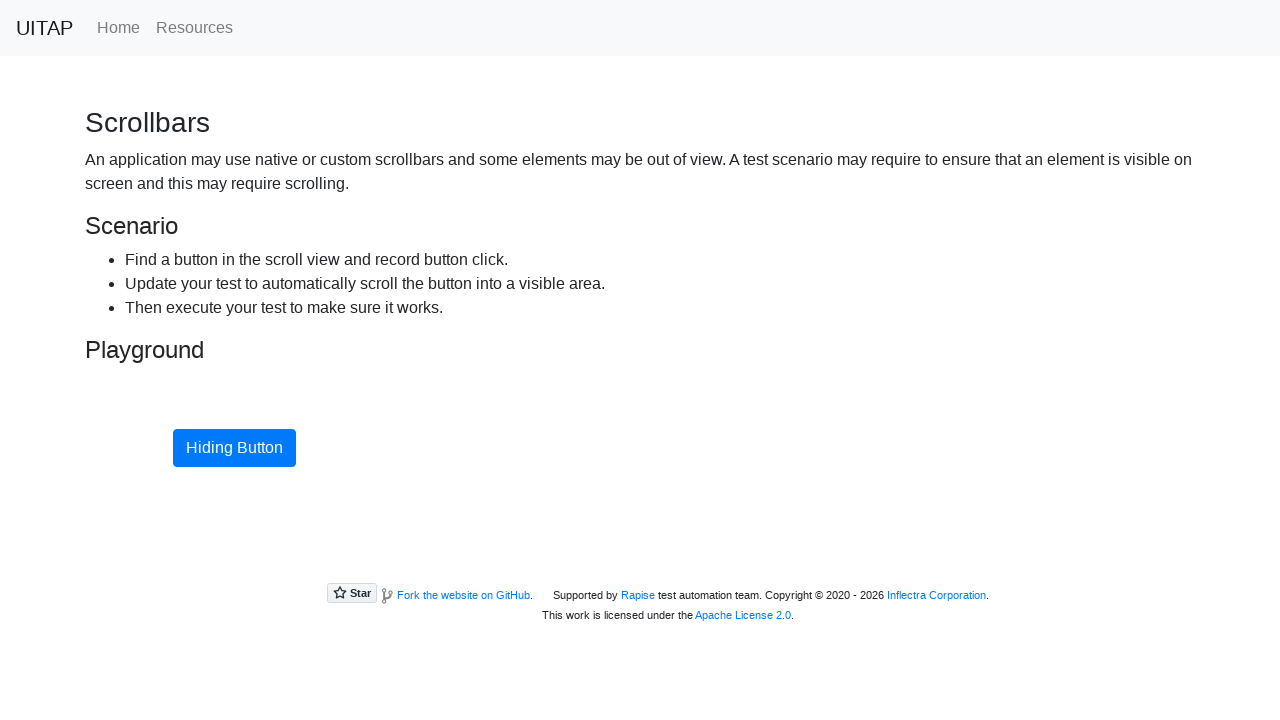

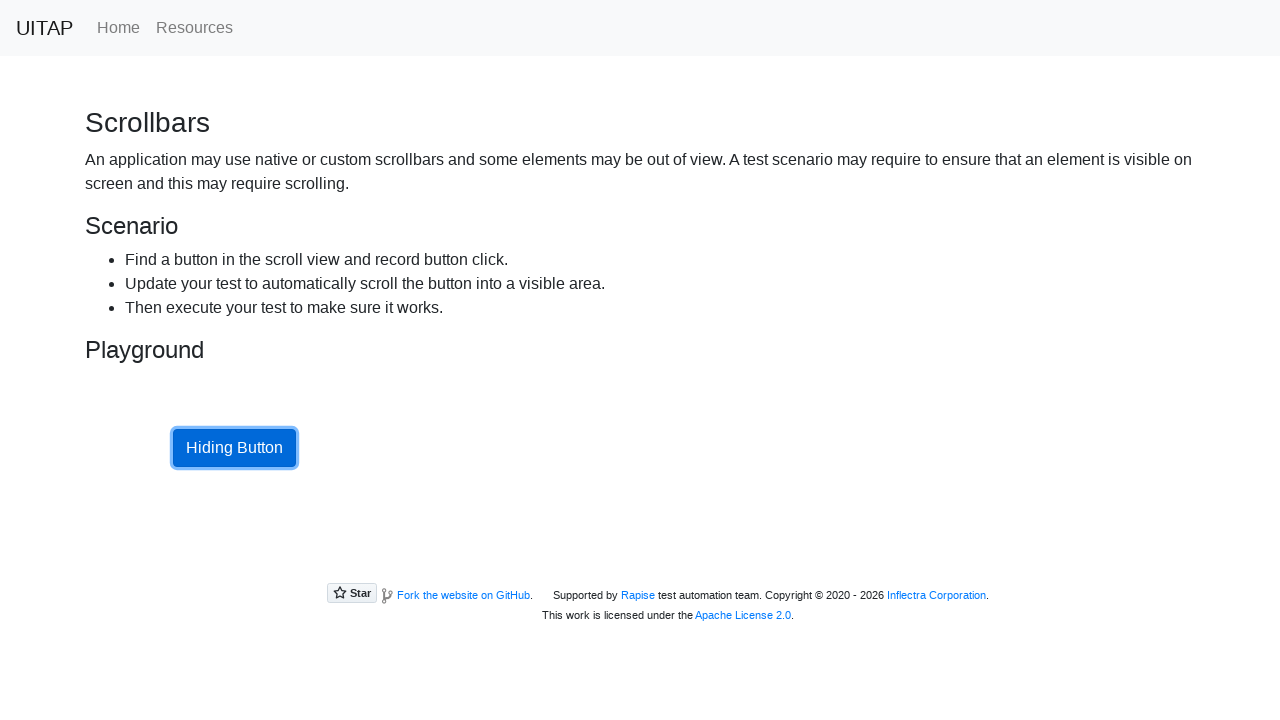